Tests opting out of A/B tests by adding the opt-out cookie on the main page before navigating to the A/B test page, then verifying the opt-out is active.

Starting URL: http://the-internet.herokuapp.com

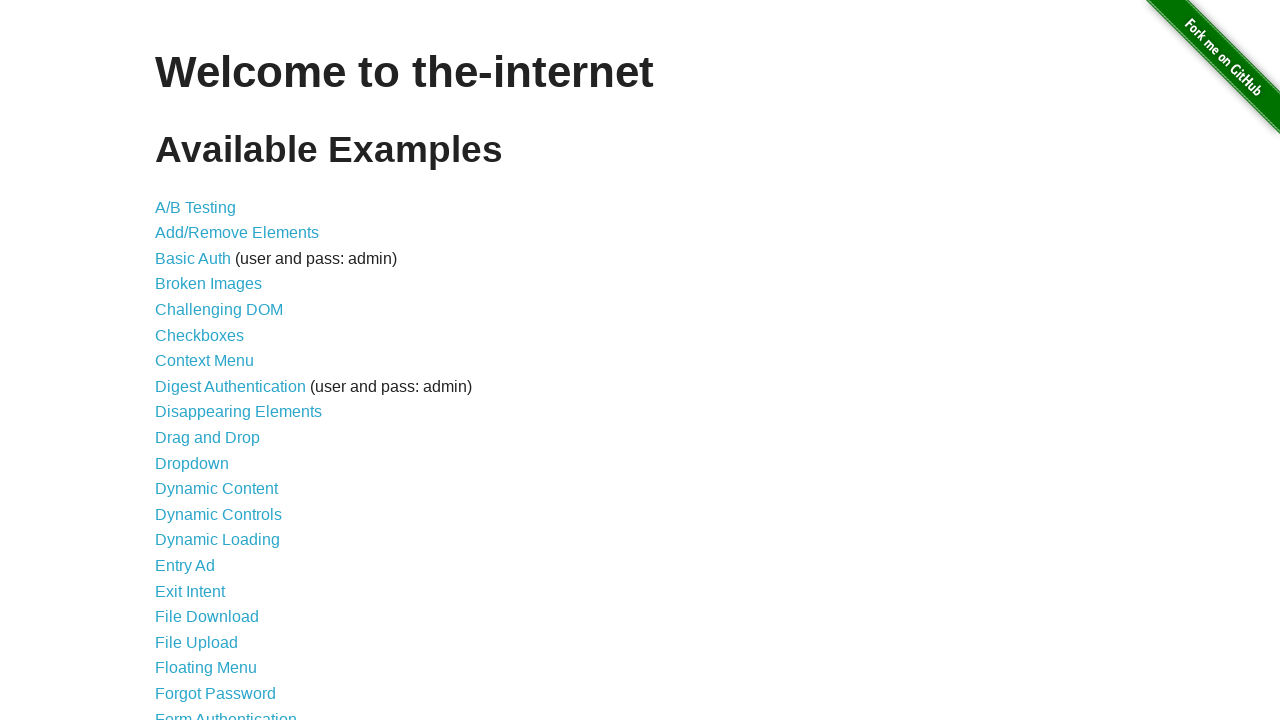

Added optimizelyOptOut cookie to context before navigation
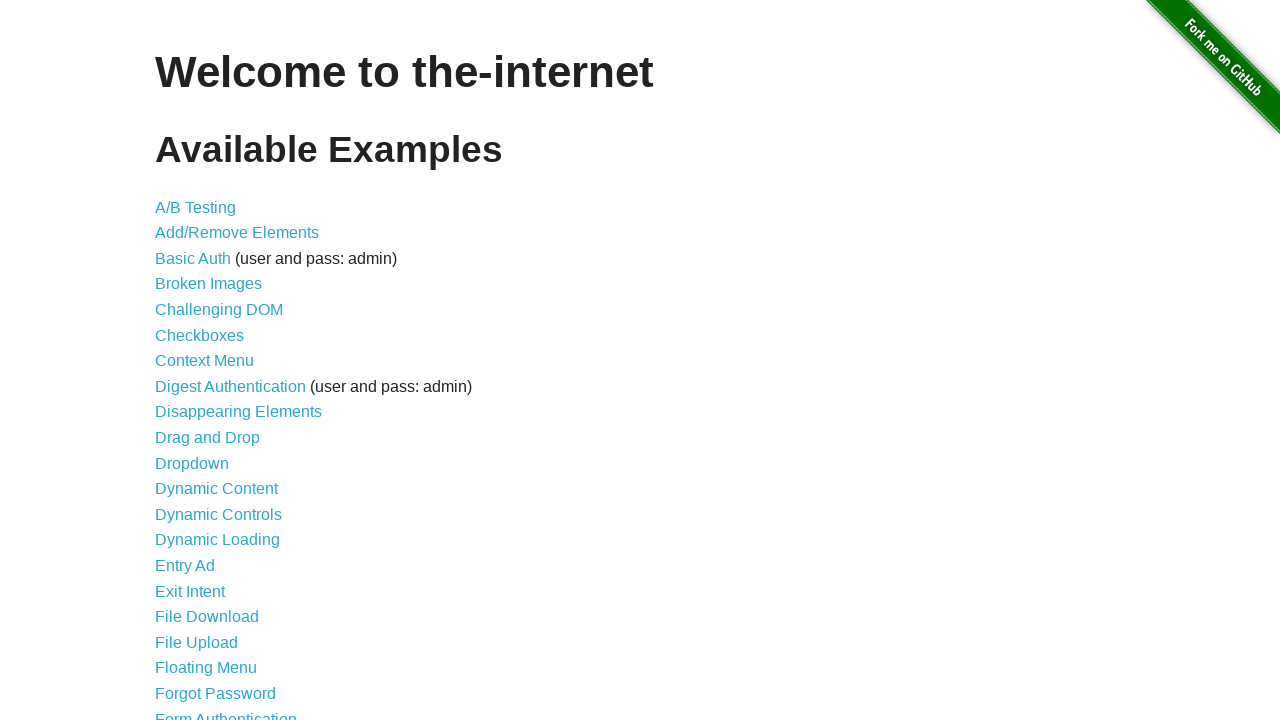

Navigated to A/B test page with opt-out cookie present
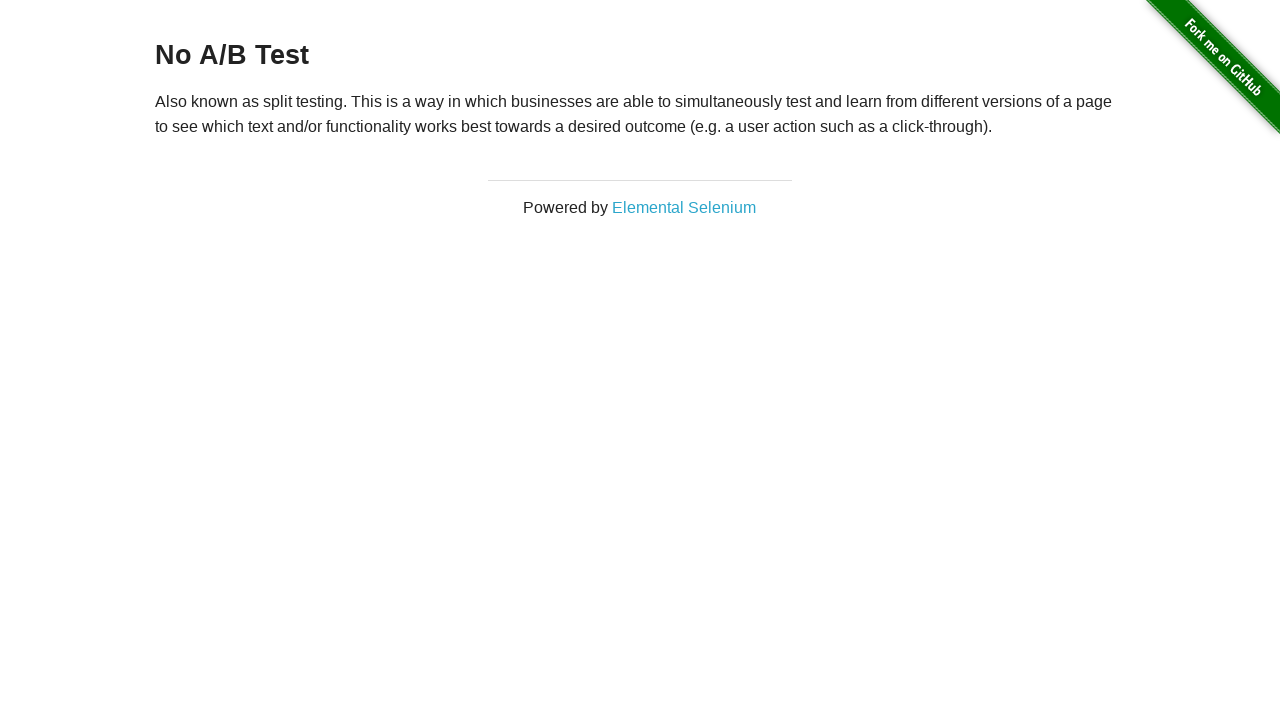

Retrieved heading text from page
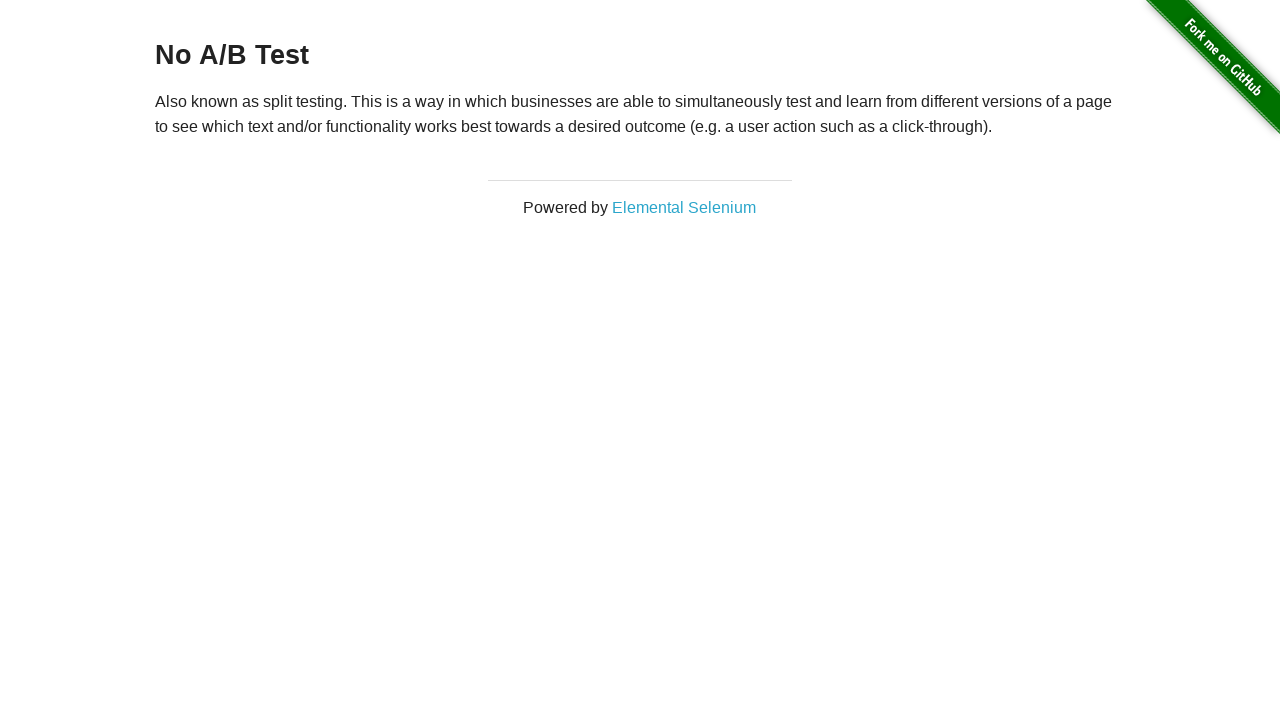

Verified that opt-out is active - heading shows 'No A/B Test'
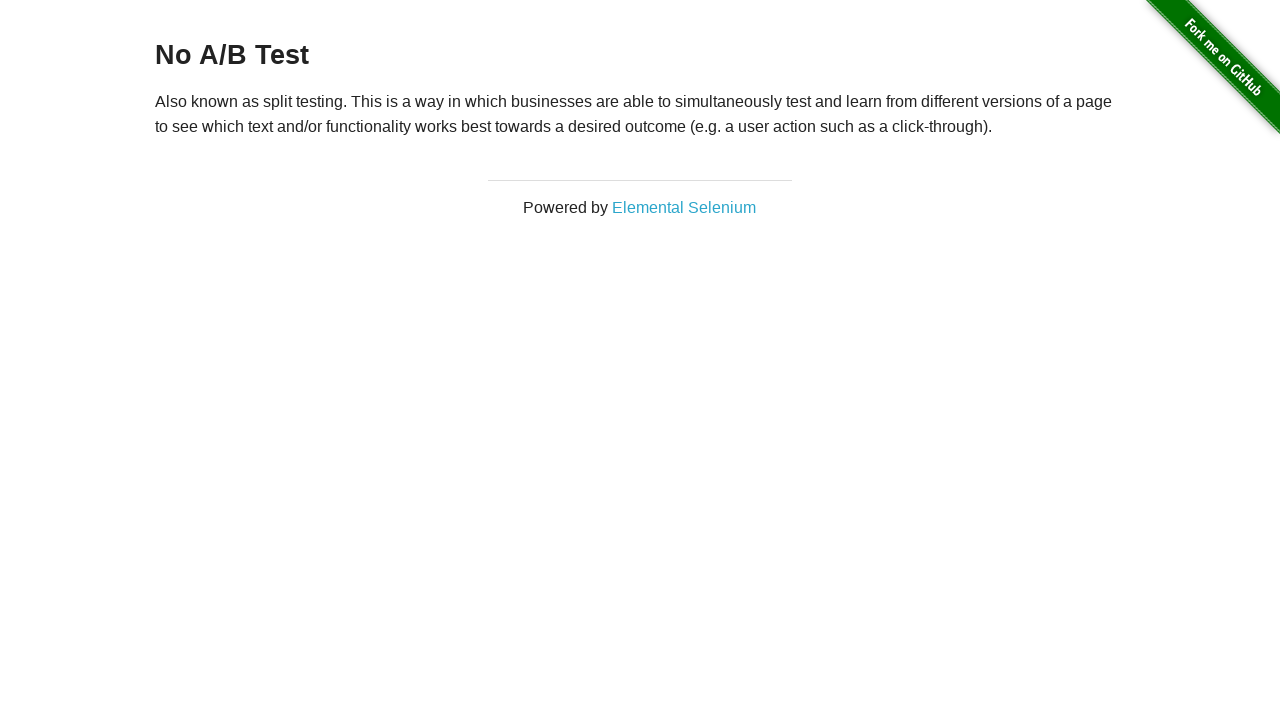

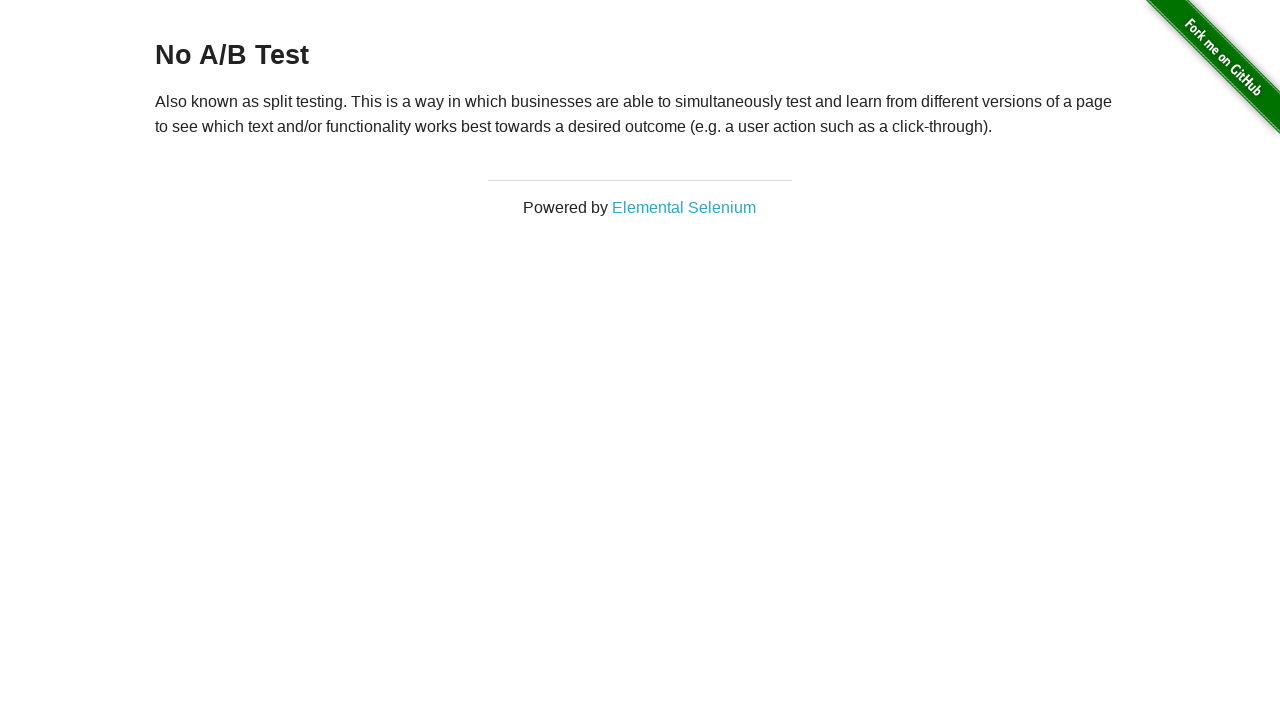